Tests radio button functionality by clicking through different groups of radio buttons on a form demonstration page

Starting URL: https://echoecho.com/htmlforms10.htm

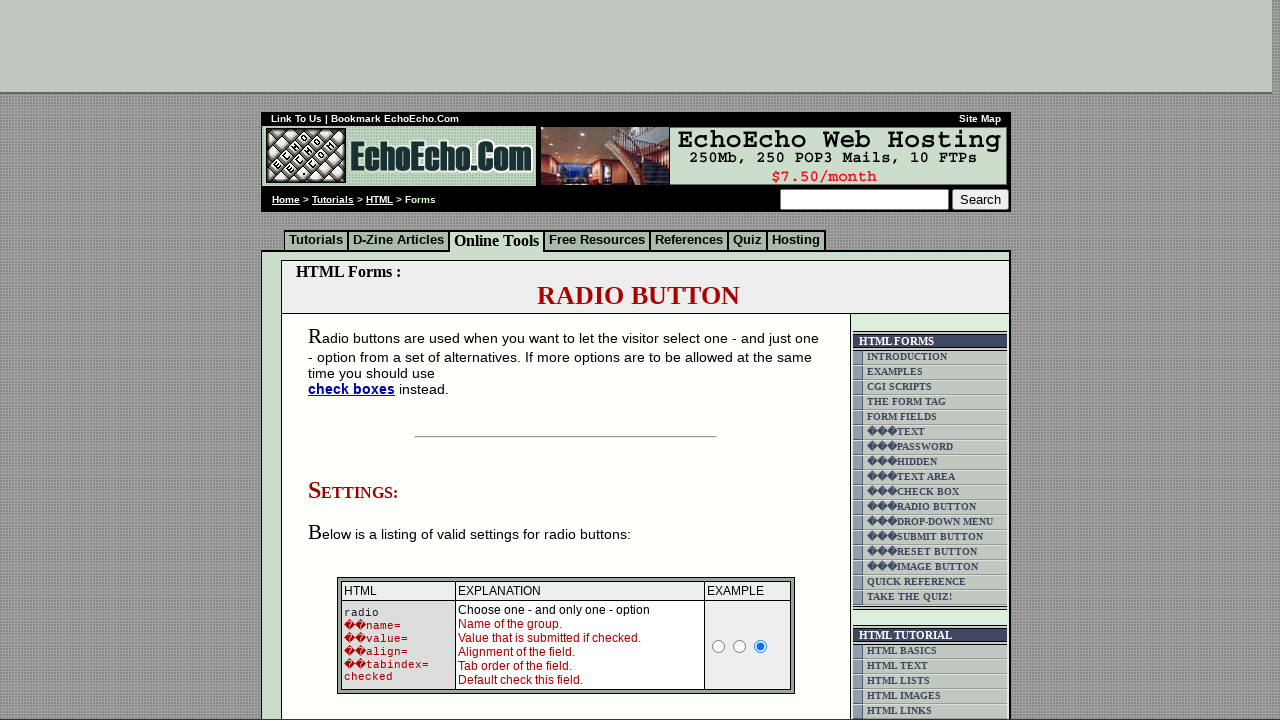

Navigated to radio button form demonstration page
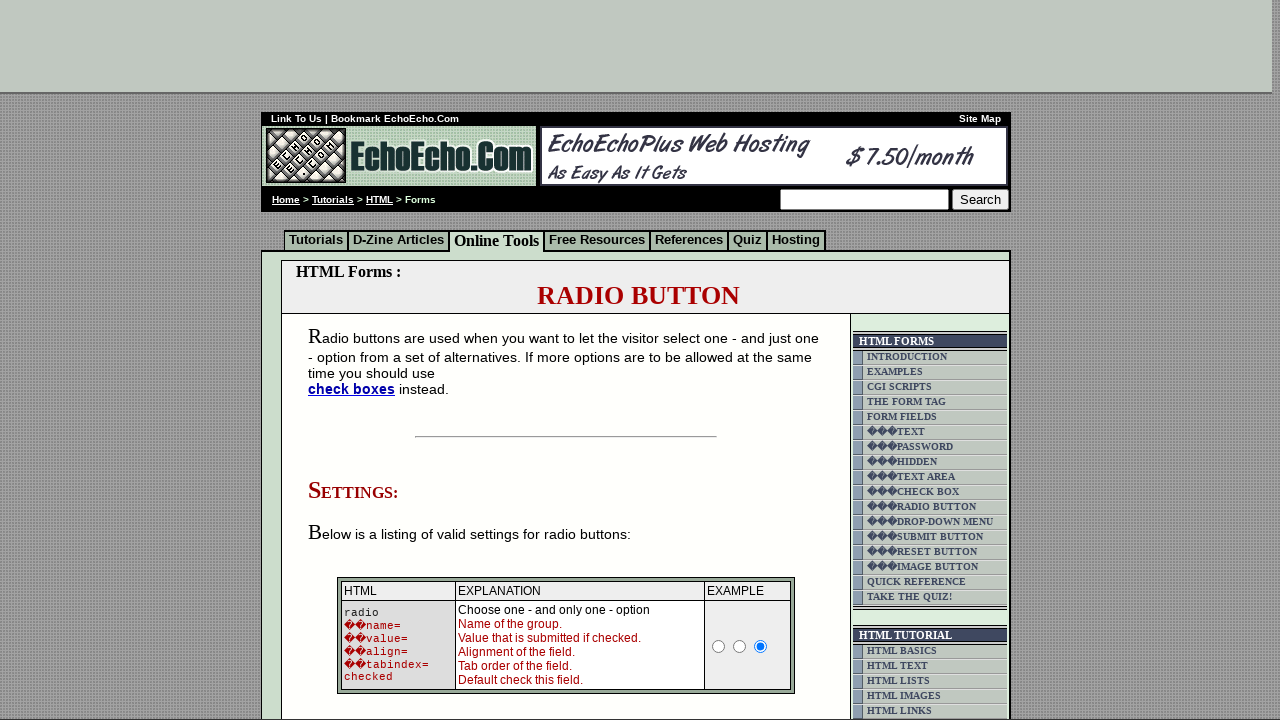

Clicked radio button 1 in group2 (beverages) at (356, 360) on input[name='group2'] >> nth=0
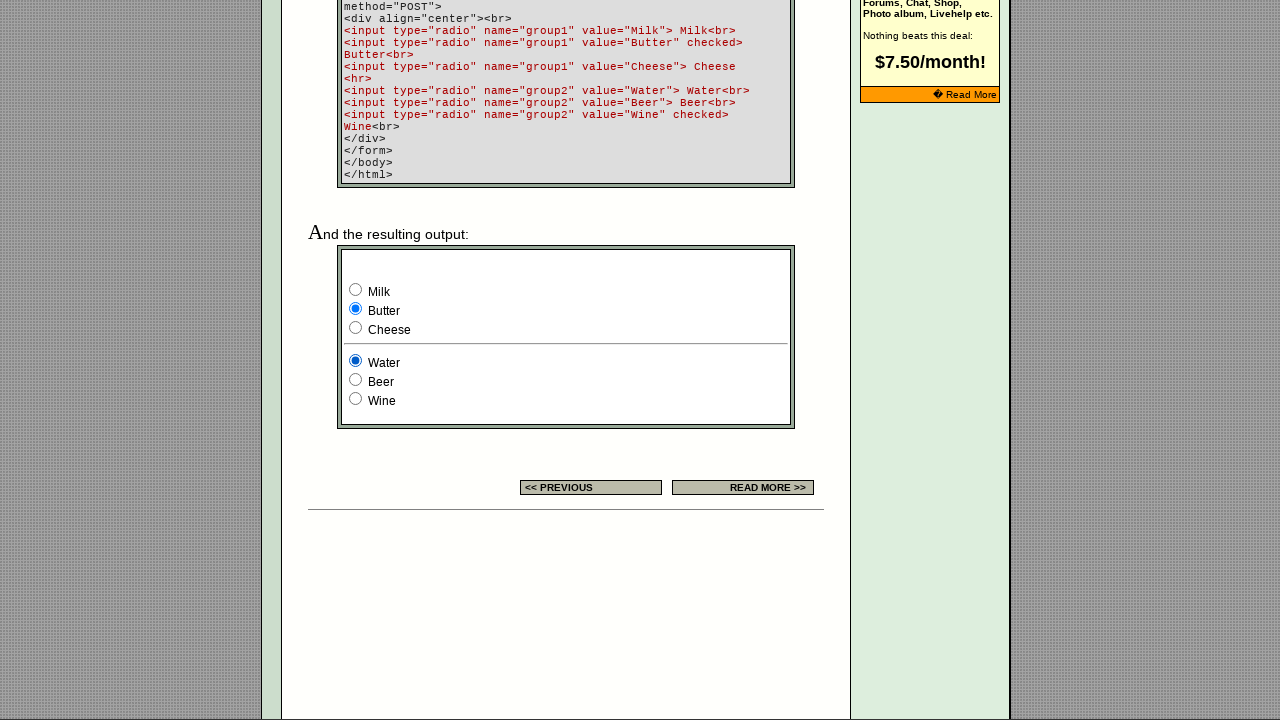

Waited 2 seconds after clicking group2 radio button 1
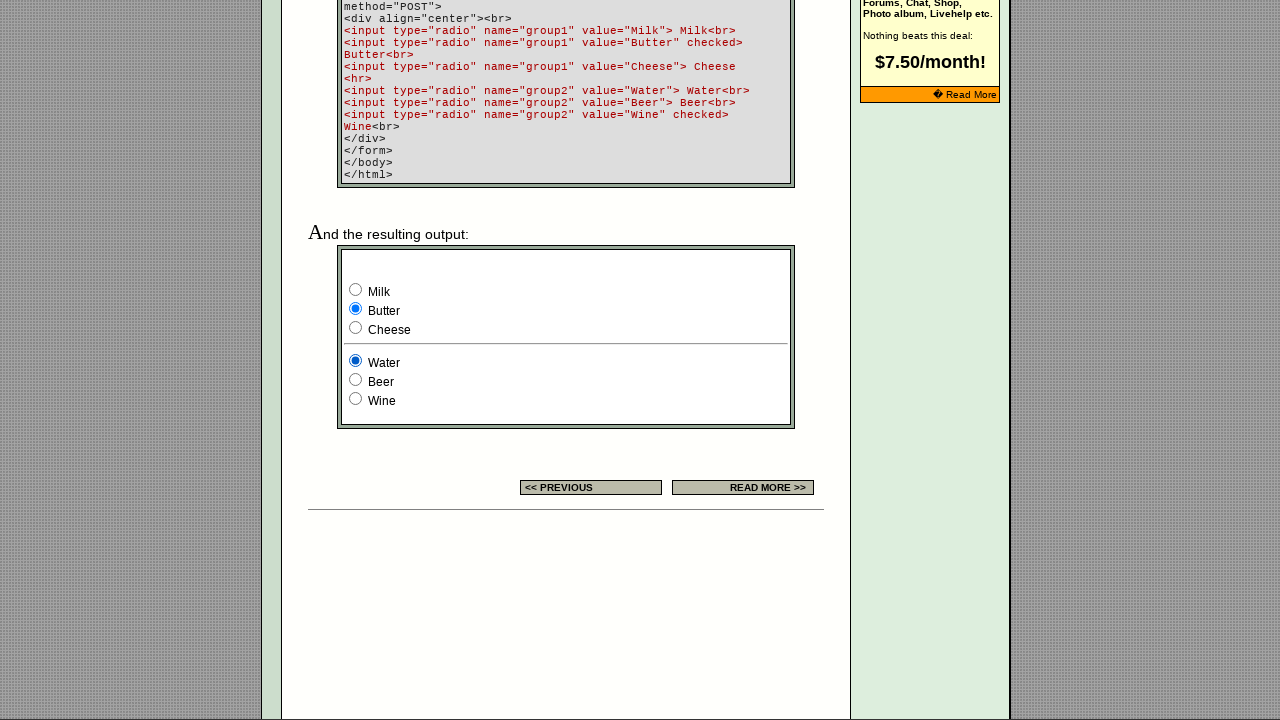

Clicked radio button 2 in group2 (beverages) at (356, 380) on input[name='group2'] >> nth=1
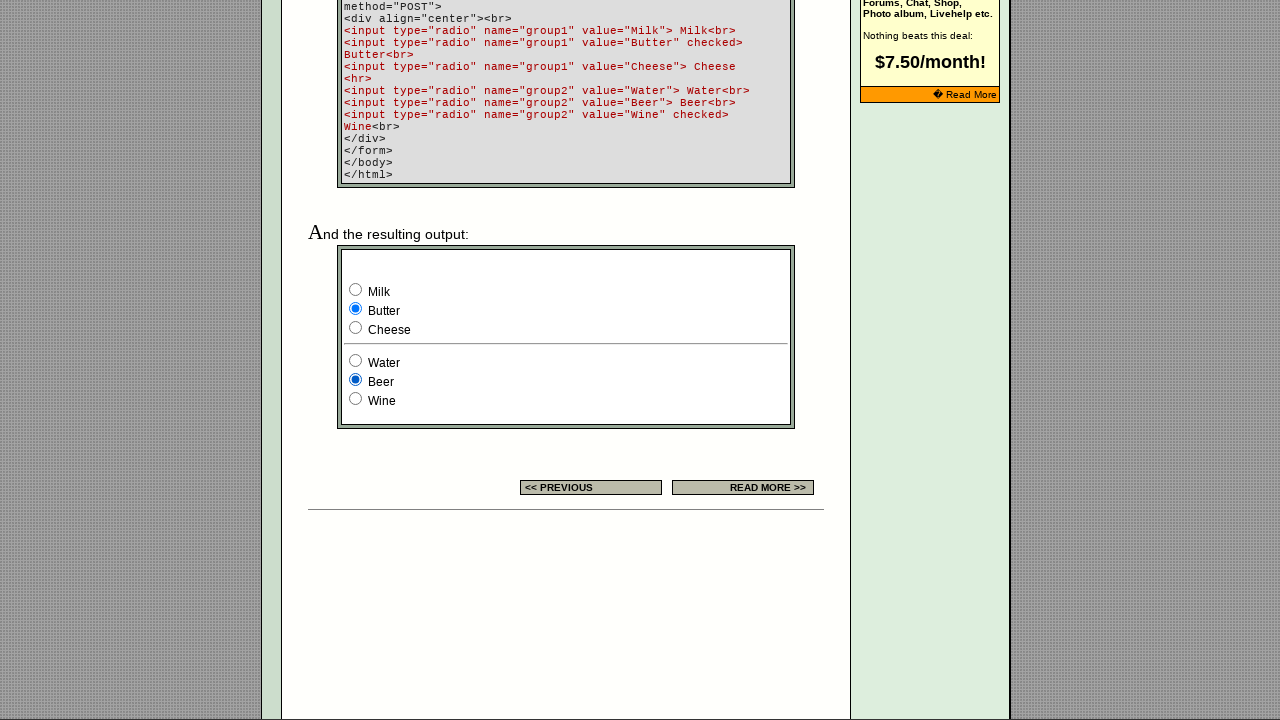

Waited 2 seconds after clicking group2 radio button 2
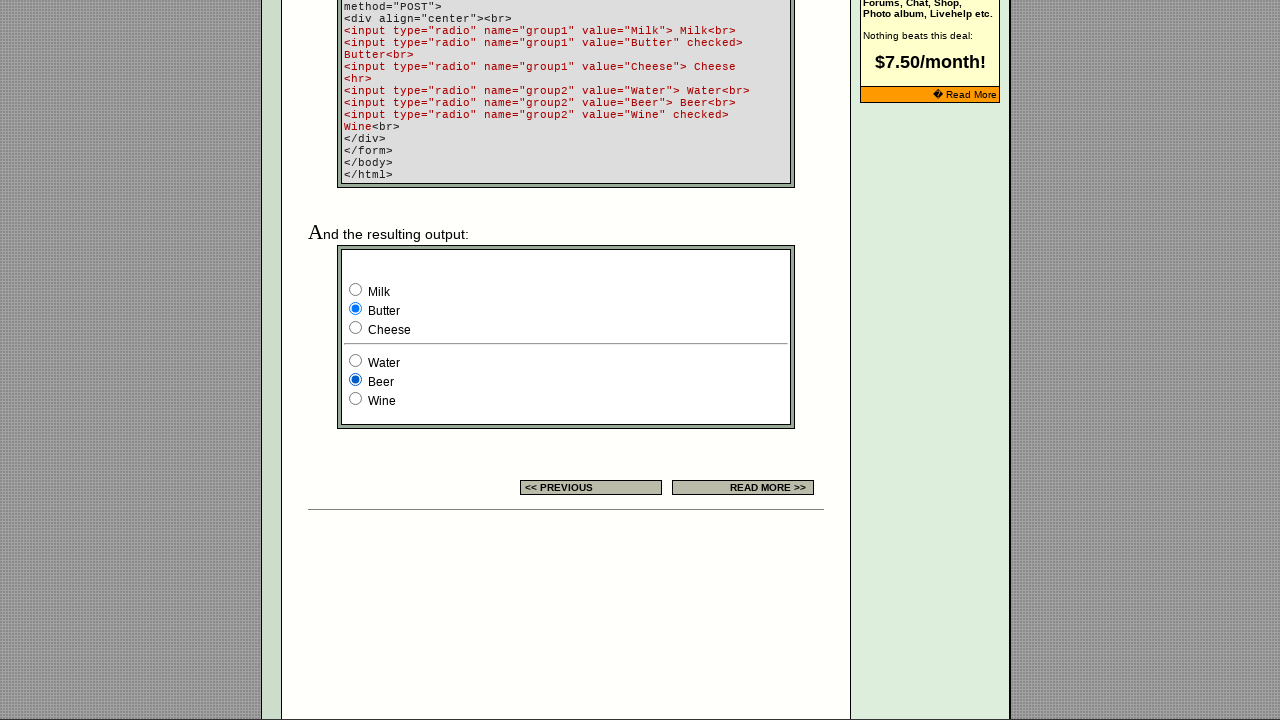

Clicked radio button 3 in group2 (beverages) at (356, 398) on input[name='group2'] >> nth=2
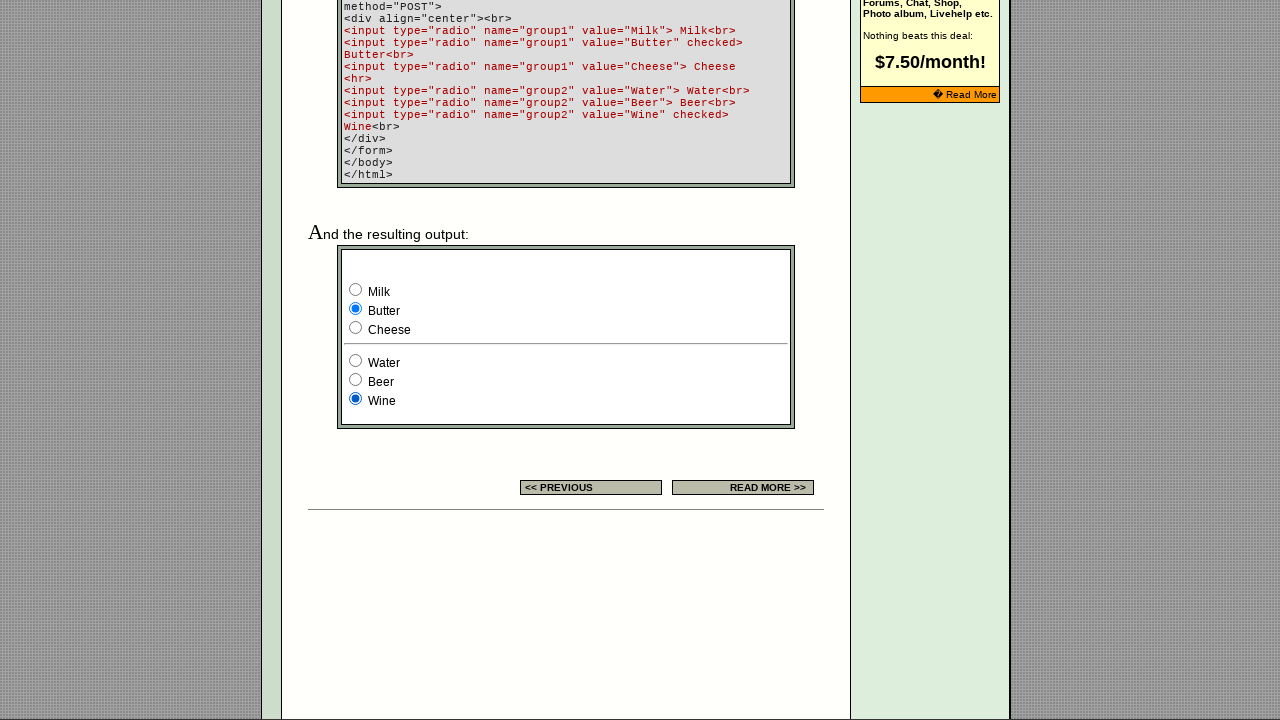

Waited 2 seconds after clicking group2 radio button 3
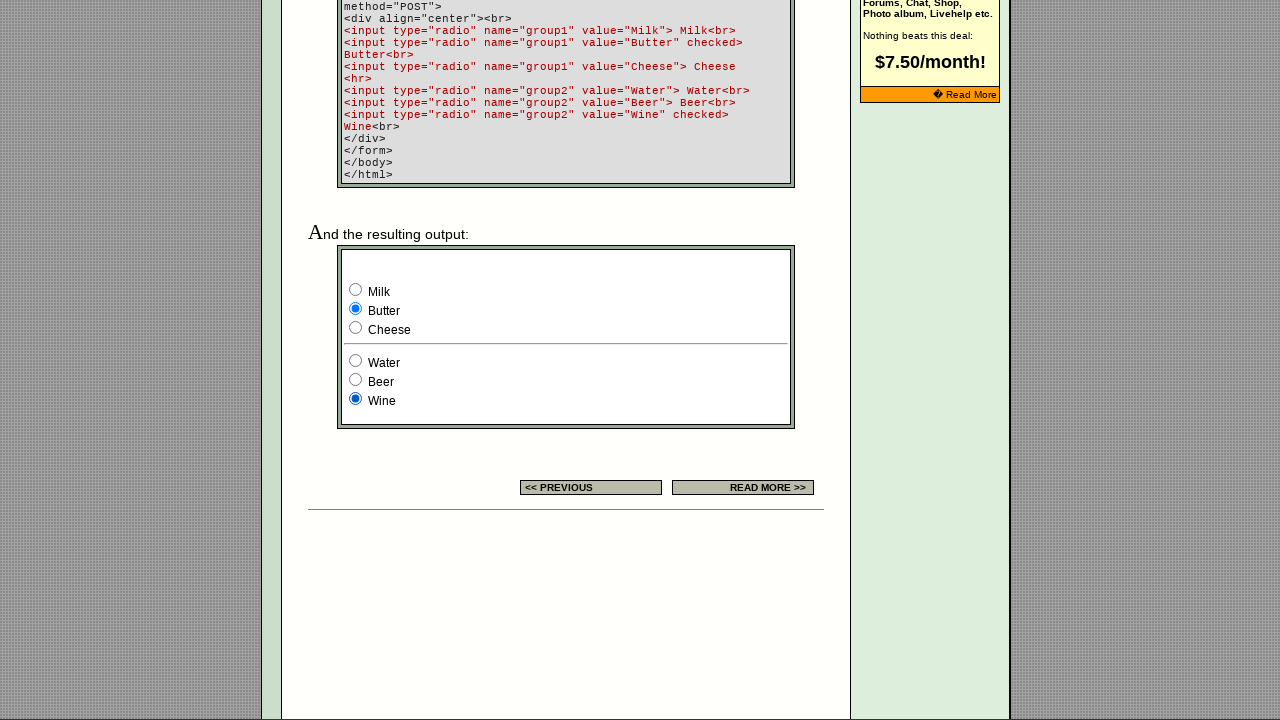

Clicked radio button 1 in group1 (dairy products) at (356, 290) on input[name='group1'] >> nth=0
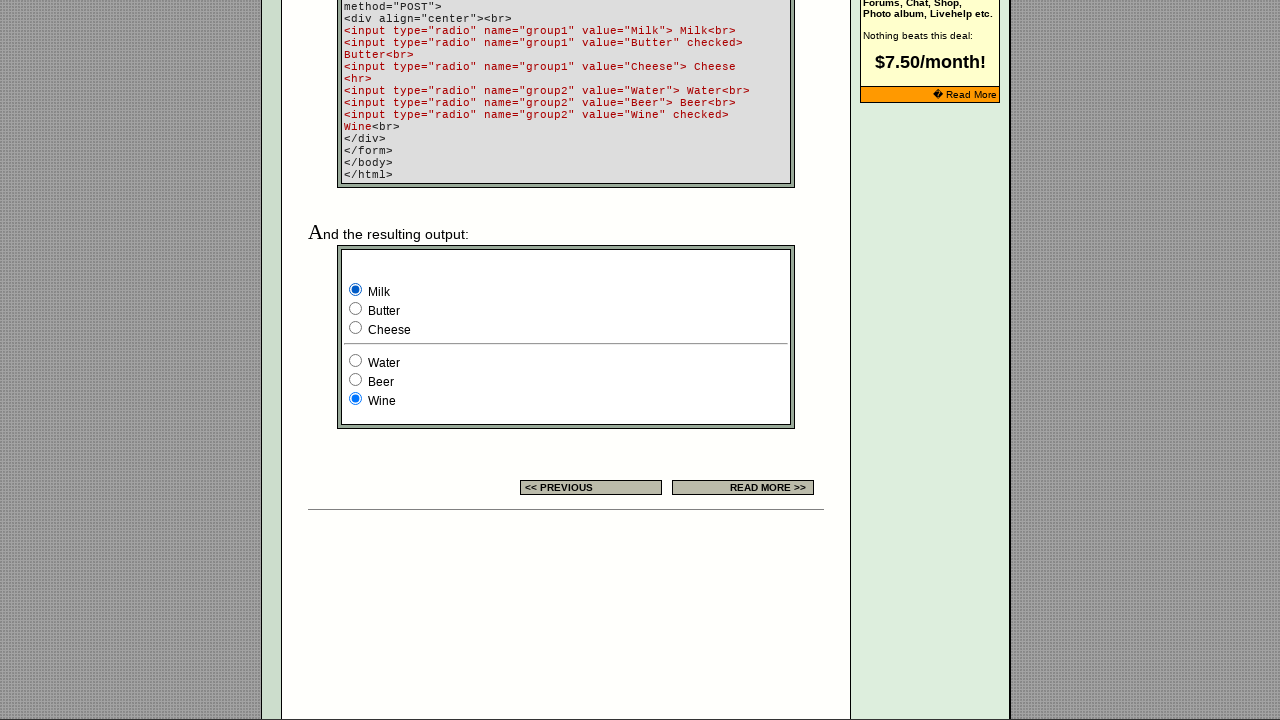

Waited 2 seconds after clicking group1 radio button 1
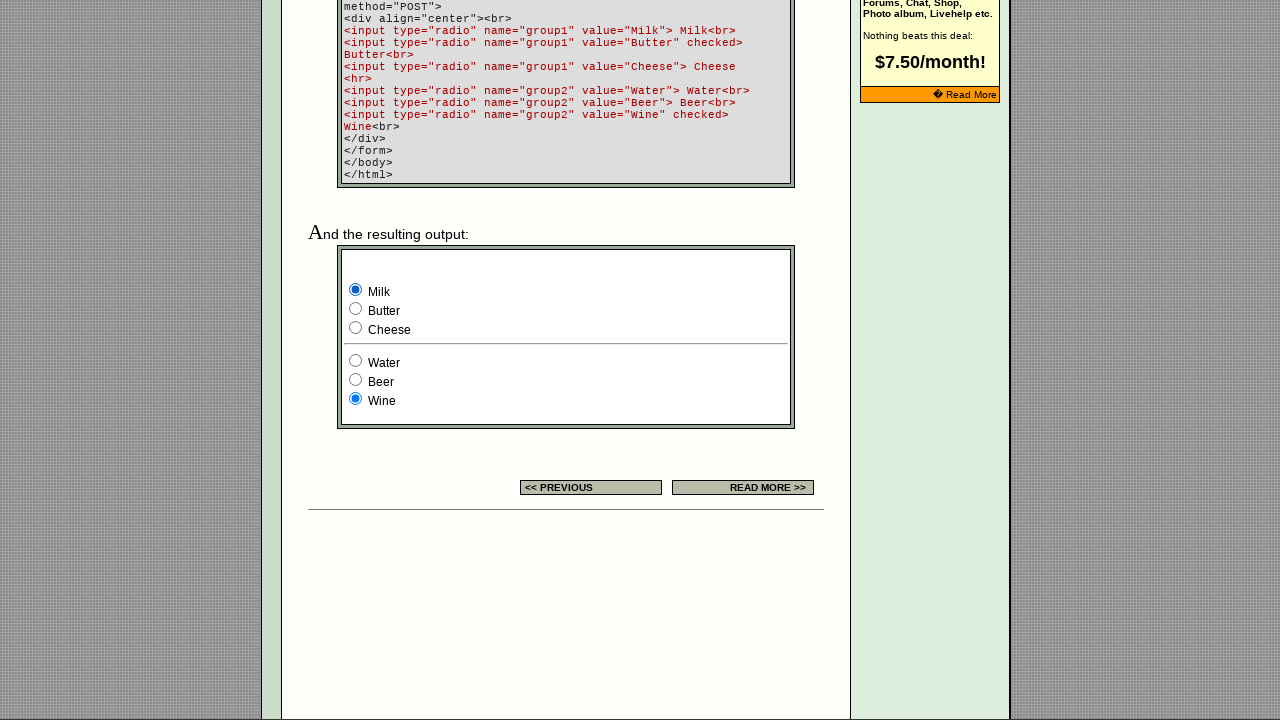

Clicked radio button 2 in group1 (dairy products) at (356, 308) on input[name='group1'] >> nth=1
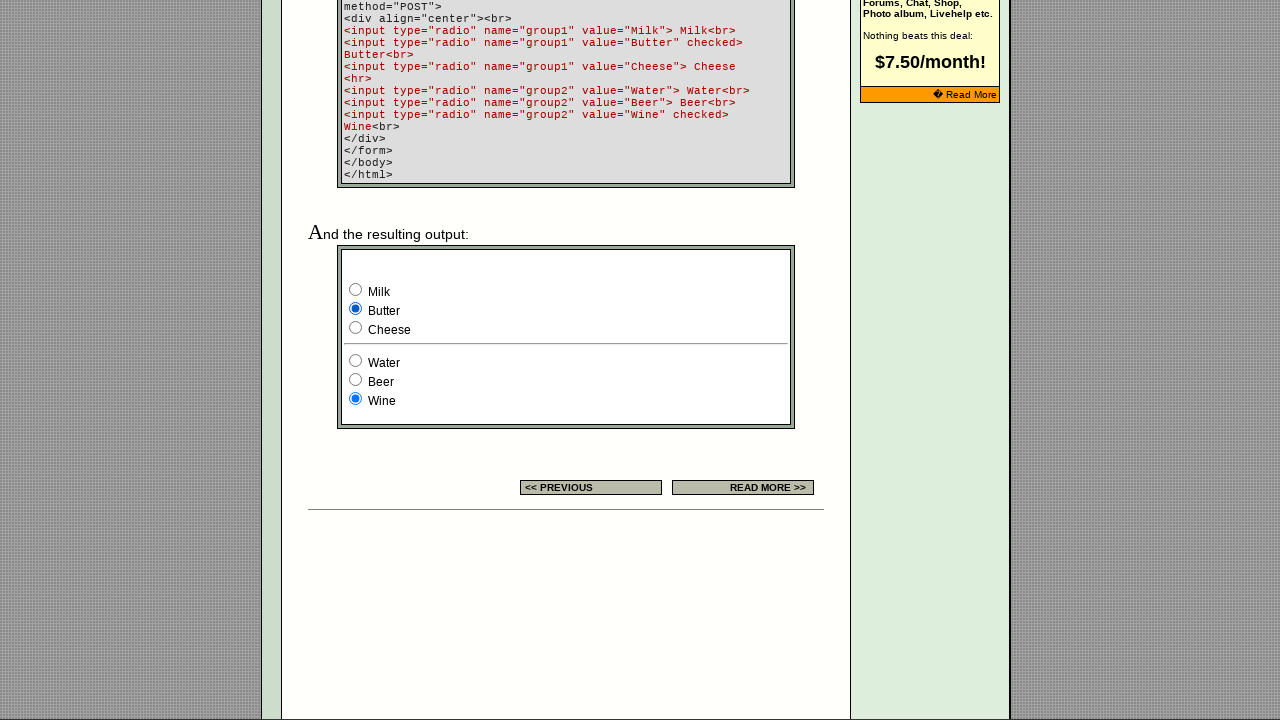

Waited 2 seconds after clicking group1 radio button 2
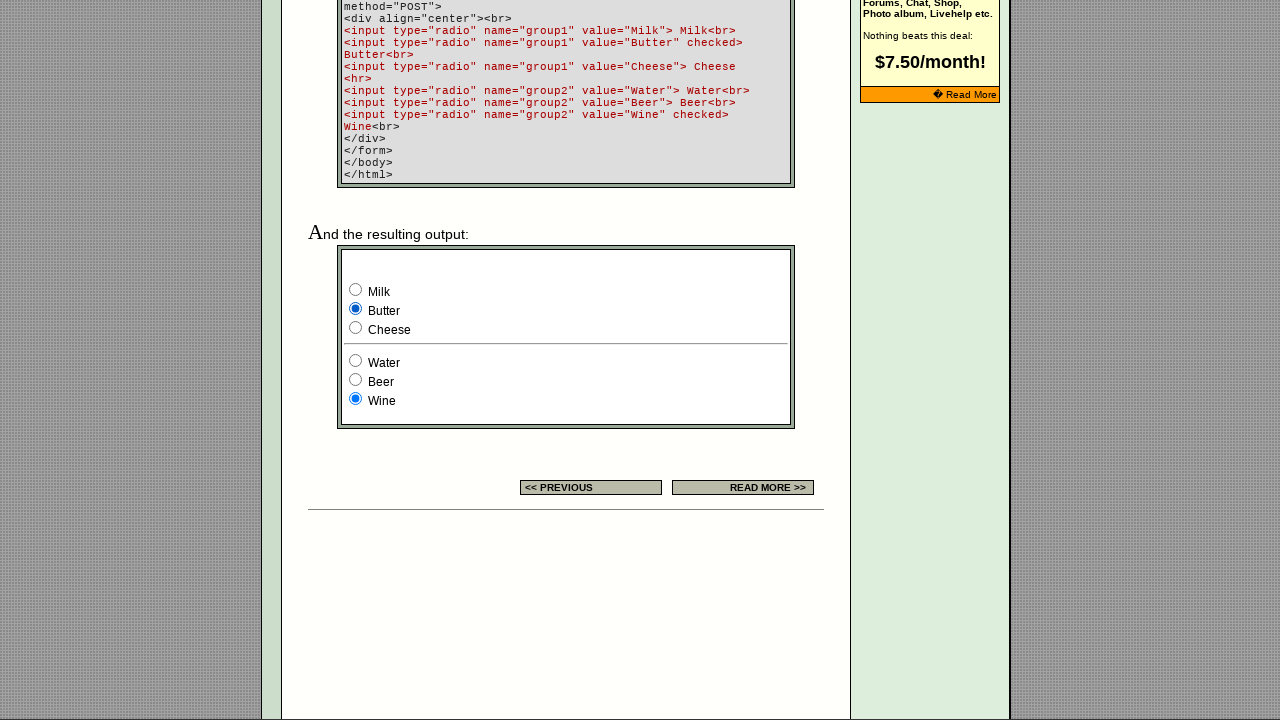

Clicked radio button 3 in group1 (dairy products) at (356, 328) on input[name='group1'] >> nth=2
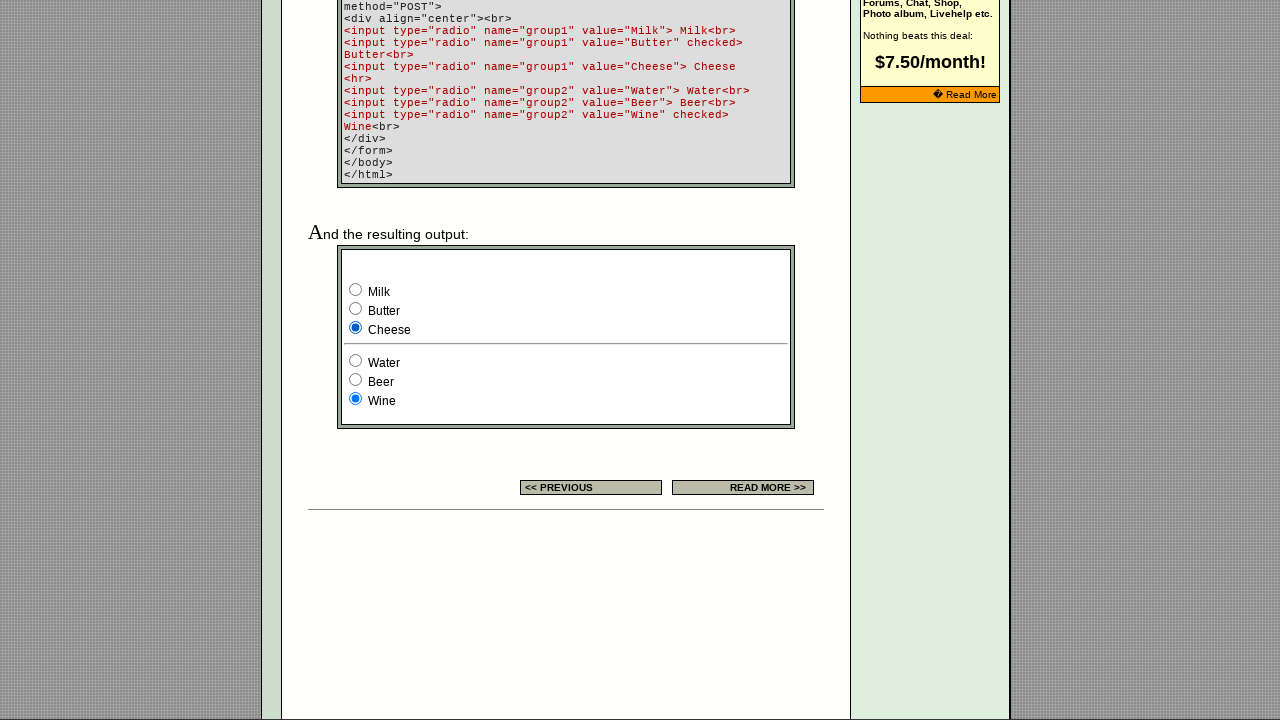

Waited 2 seconds after clicking group1 radio button 3
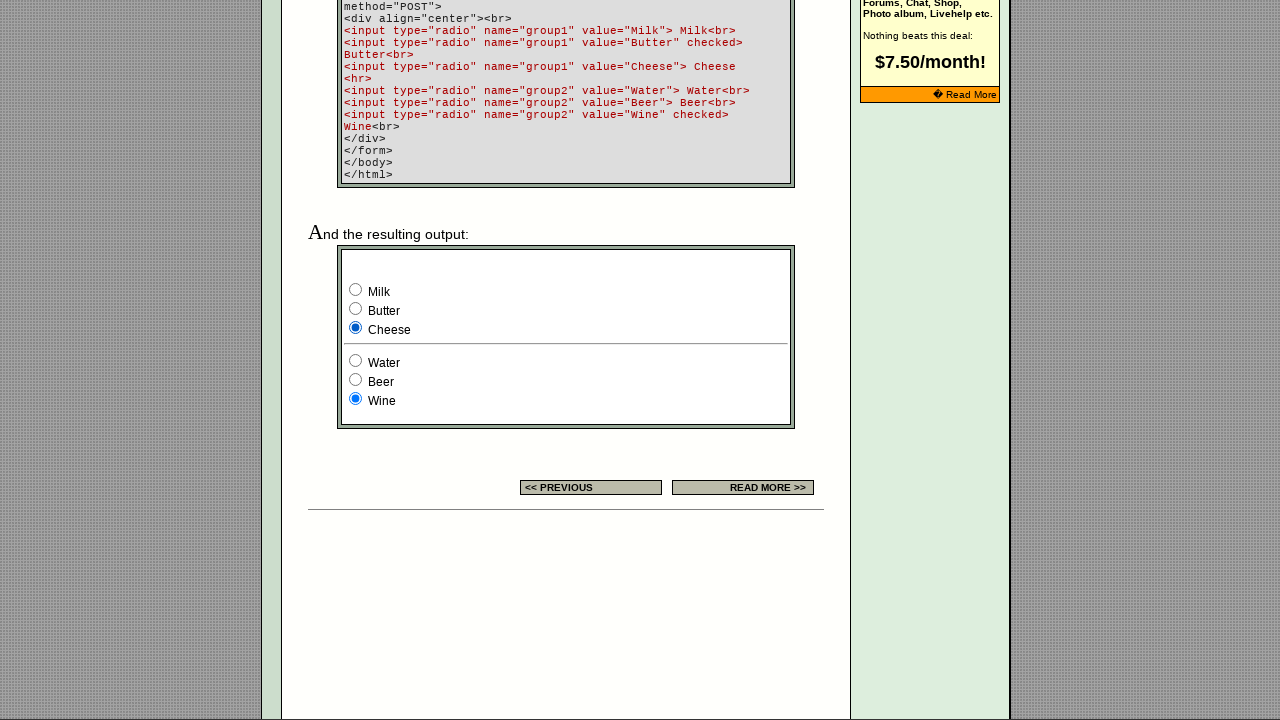

Waited 5 seconds before proceeding to third section
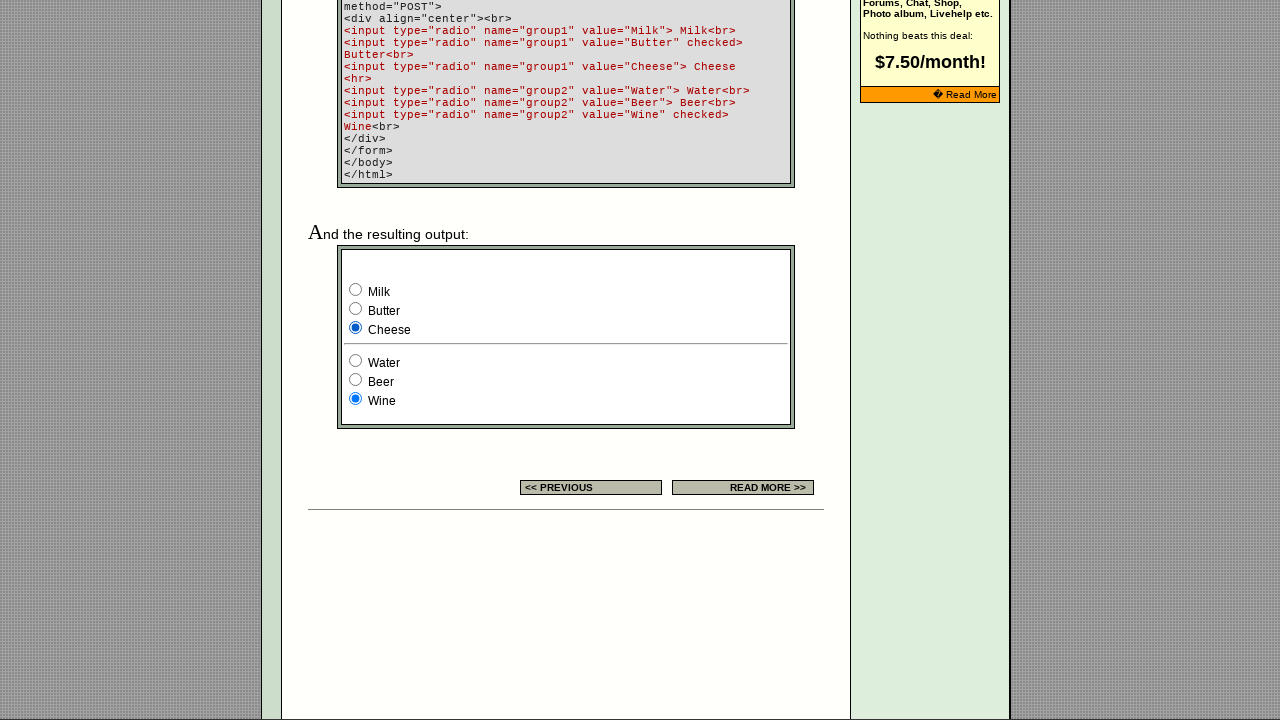

Clicked radio button 1 in third section (total 6 buttons) at (356, 290) on xpath=//a[text()='<< PREVIOUS']//parent::td/parent::tr/parent::tbody/parent::tab
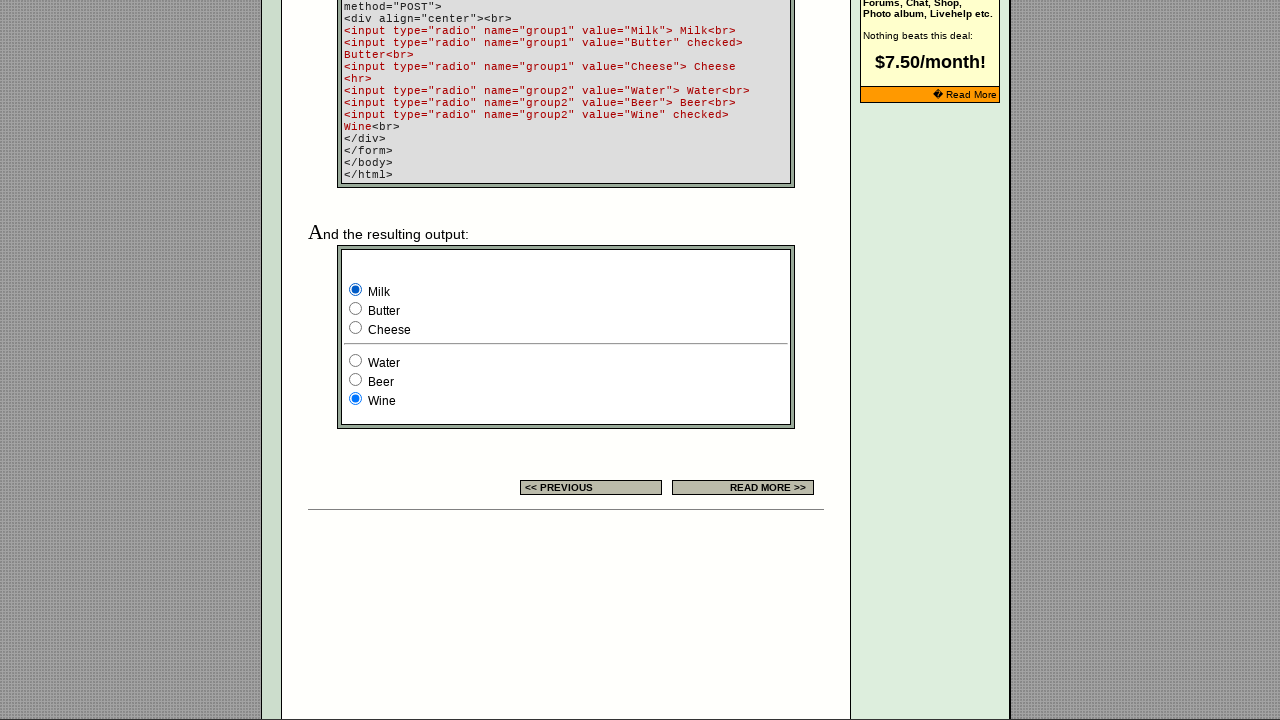

Waited 3 seconds after clicking third section radio button 1
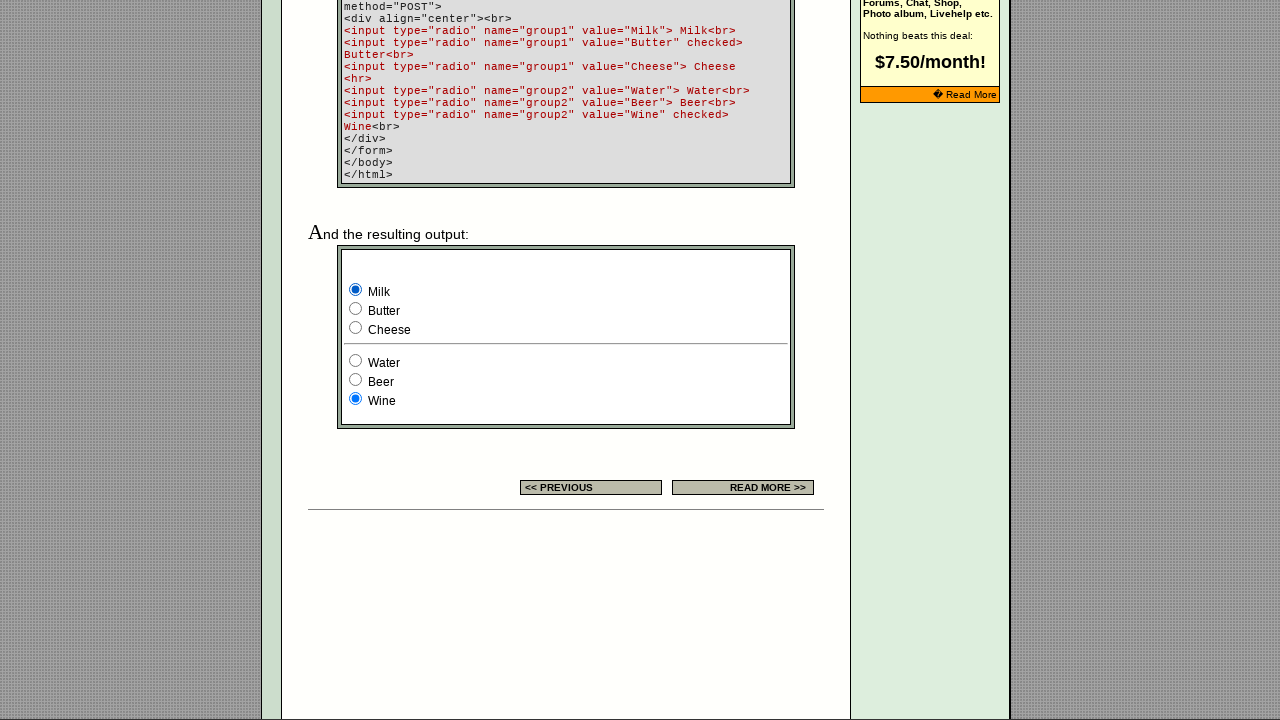

Clicked radio button 2 in third section (total 6 buttons) at (356, 308) on xpath=//a[text()='<< PREVIOUS']//parent::td/parent::tr/parent::tbody/parent::tab
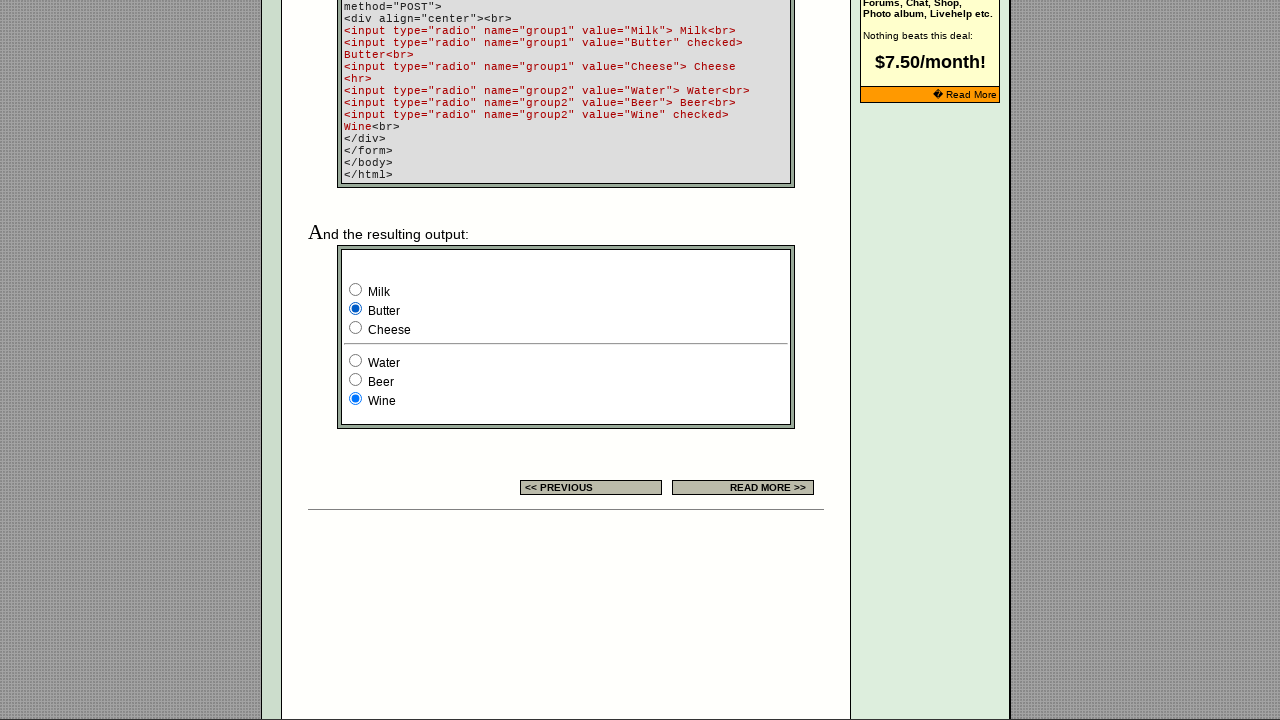

Waited 3 seconds after clicking third section radio button 2
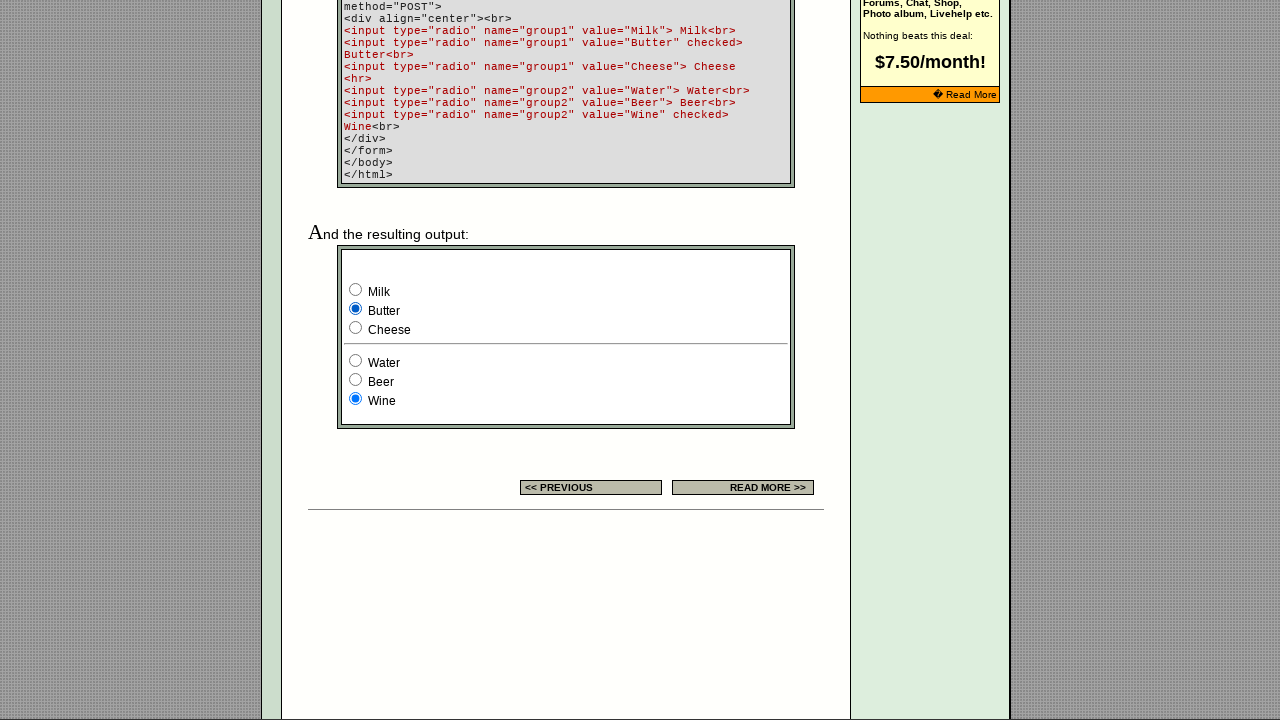

Clicked radio button 3 in third section (total 6 buttons) at (356, 328) on xpath=//a[text()='<< PREVIOUS']//parent::td/parent::tr/parent::tbody/parent::tab
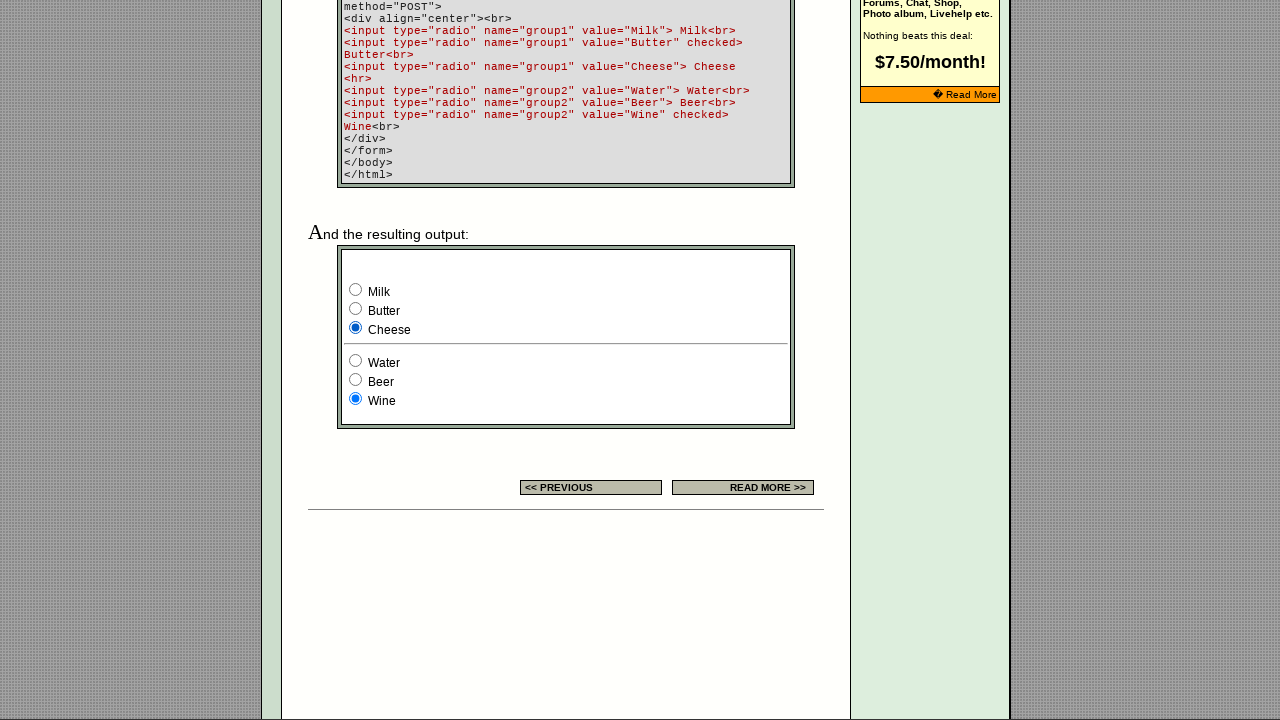

Waited 3 seconds after clicking third section radio button 3
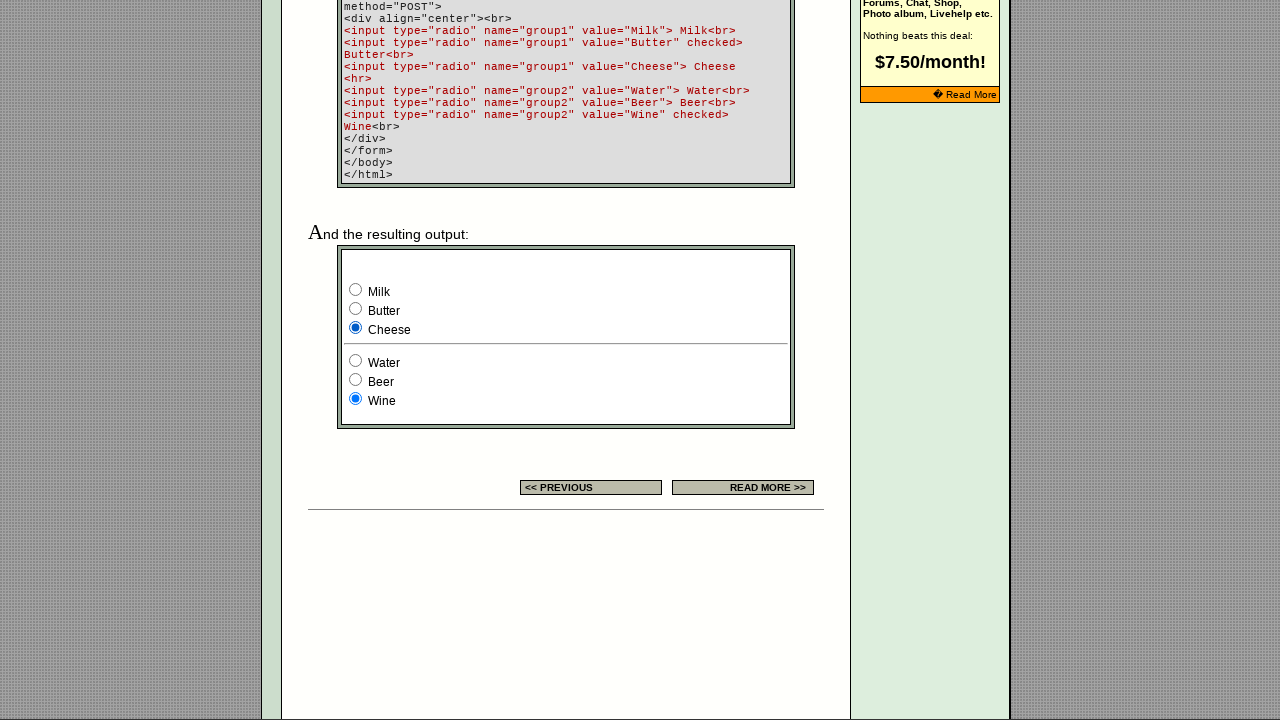

Clicked radio button 4 in third section (total 6 buttons) at (356, 360) on xpath=//a[text()='<< PREVIOUS']//parent::td/parent::tr/parent::tbody/parent::tab
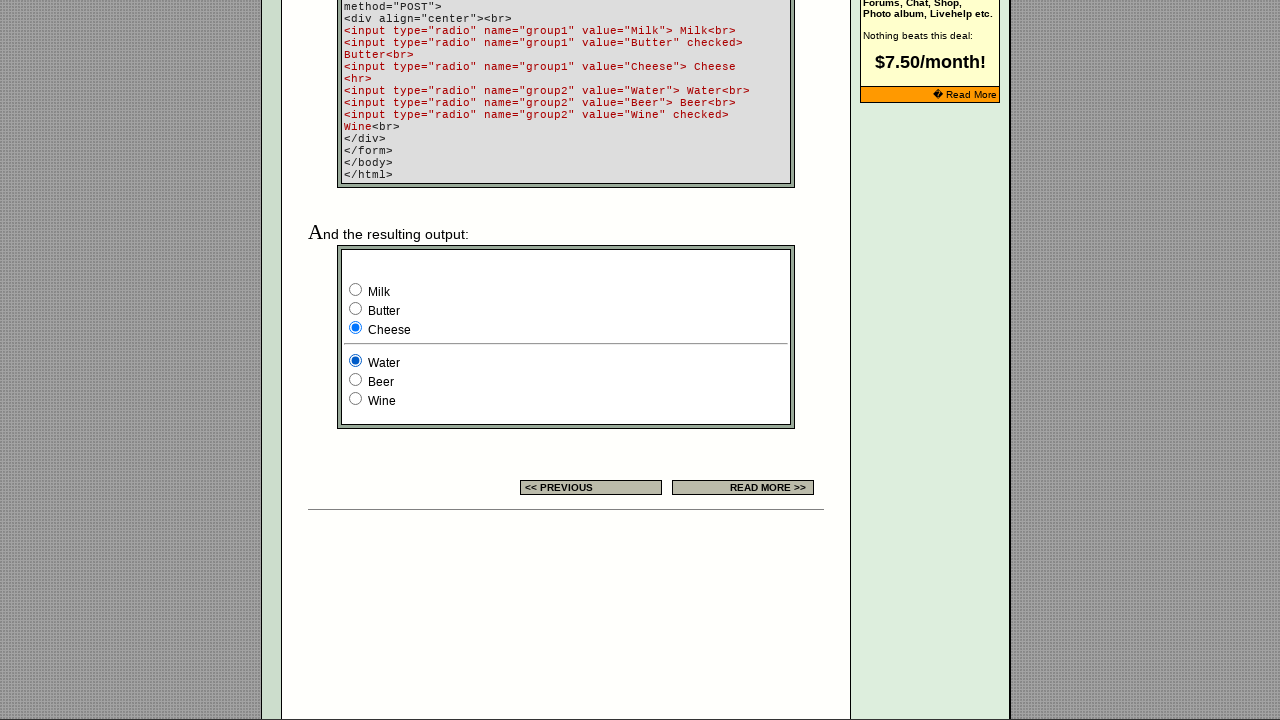

Waited 3 seconds after clicking third section radio button 4
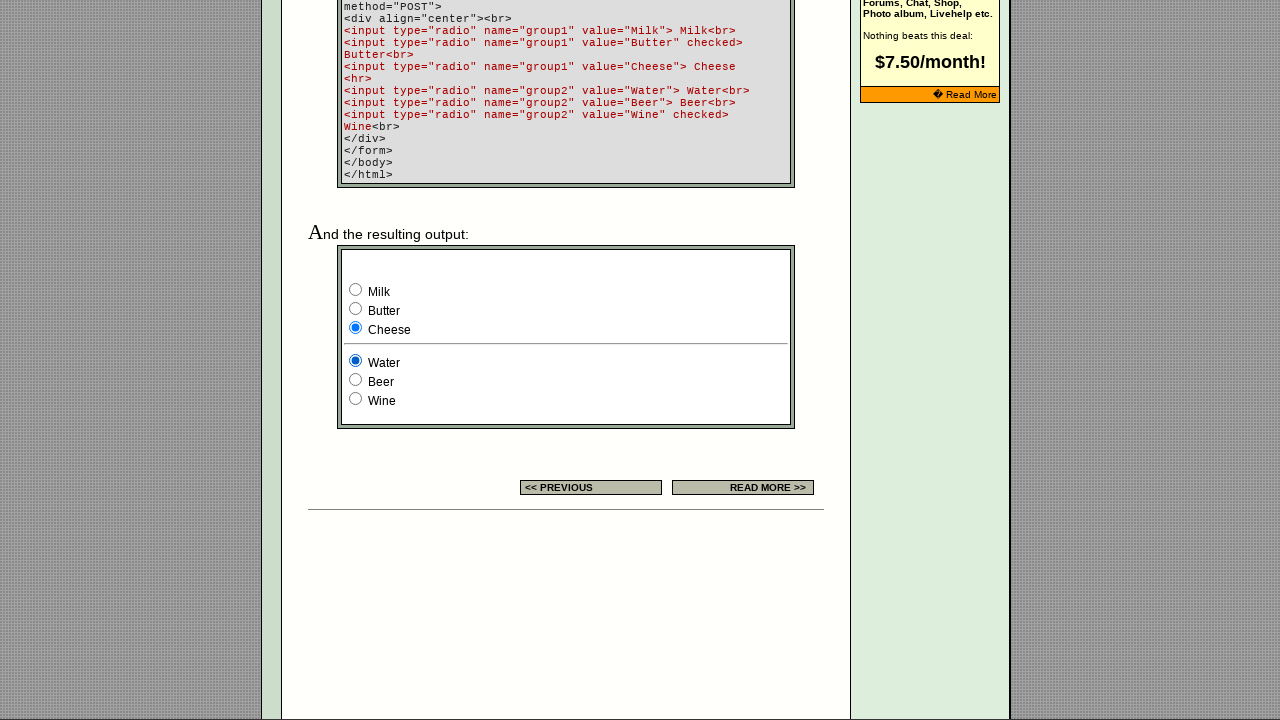

Clicked radio button 5 in third section (total 6 buttons) at (356, 380) on xpath=//a[text()='<< PREVIOUS']//parent::td/parent::tr/parent::tbody/parent::tab
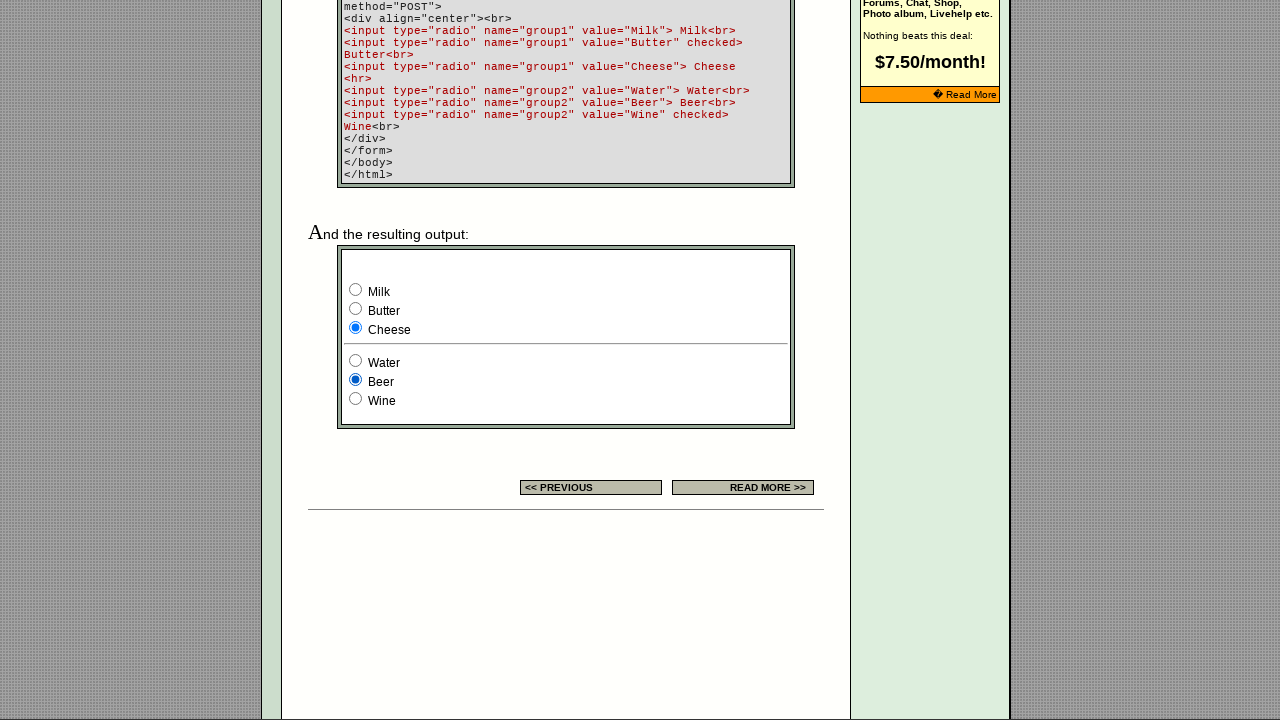

Waited 3 seconds after clicking third section radio button 5
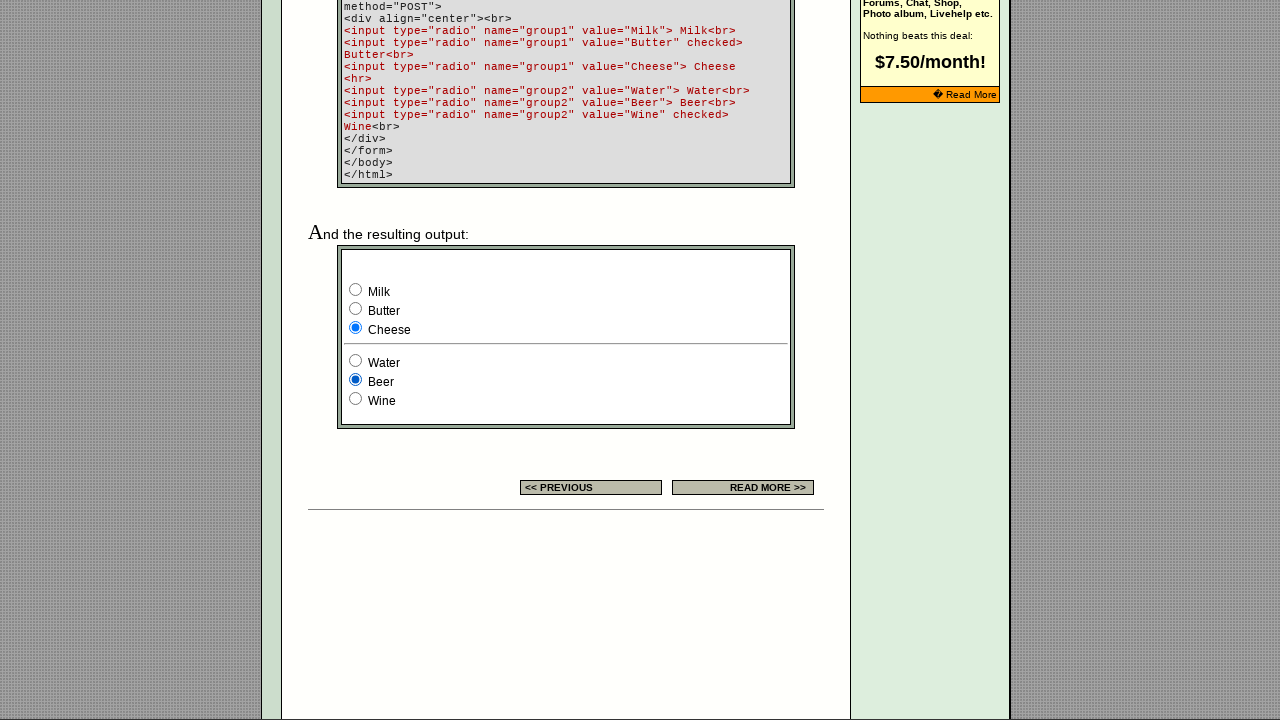

Clicked radio button 6 in third section (total 6 buttons) at (356, 398) on xpath=//a[text()='<< PREVIOUS']//parent::td/parent::tr/parent::tbody/parent::tab
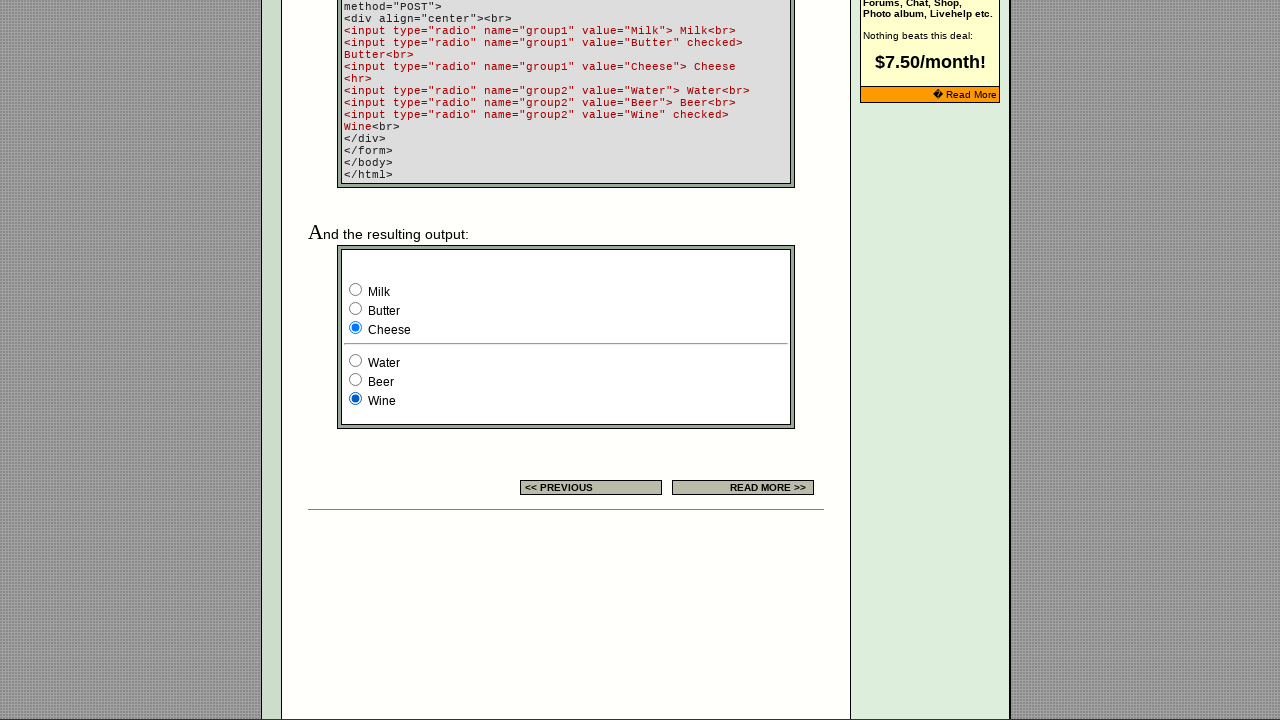

Waited 3 seconds after clicking third section radio button 6
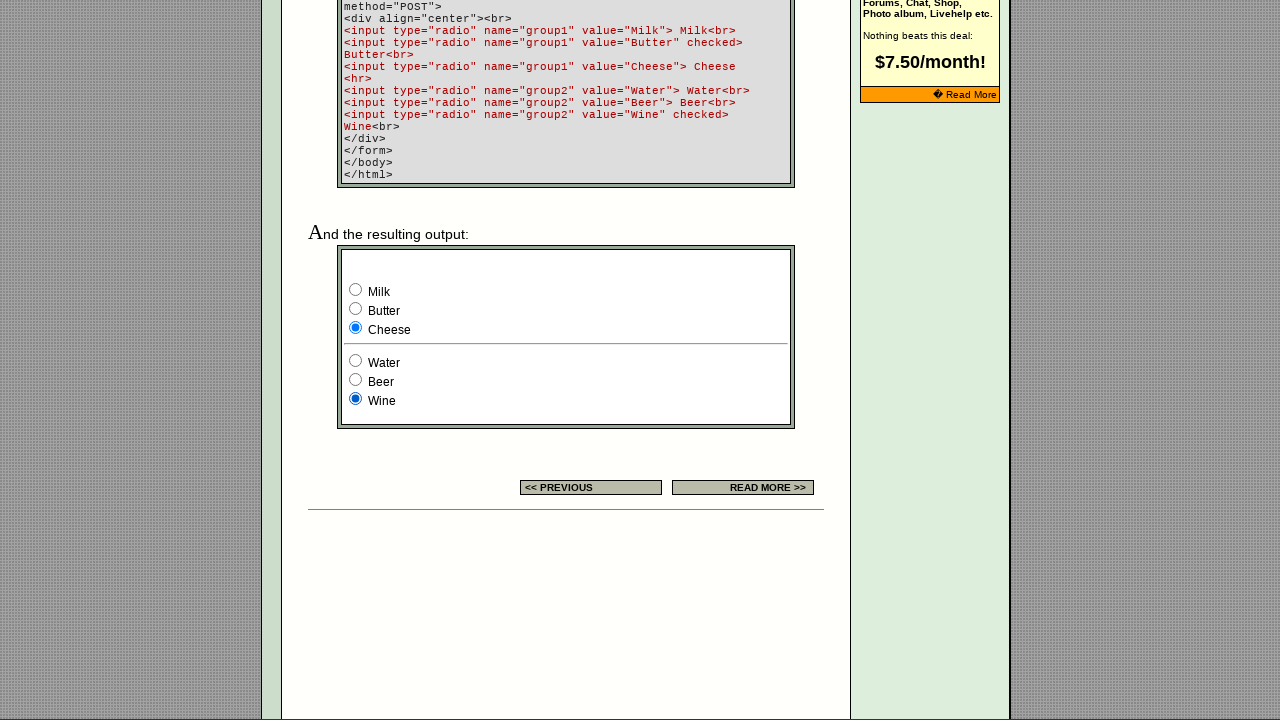

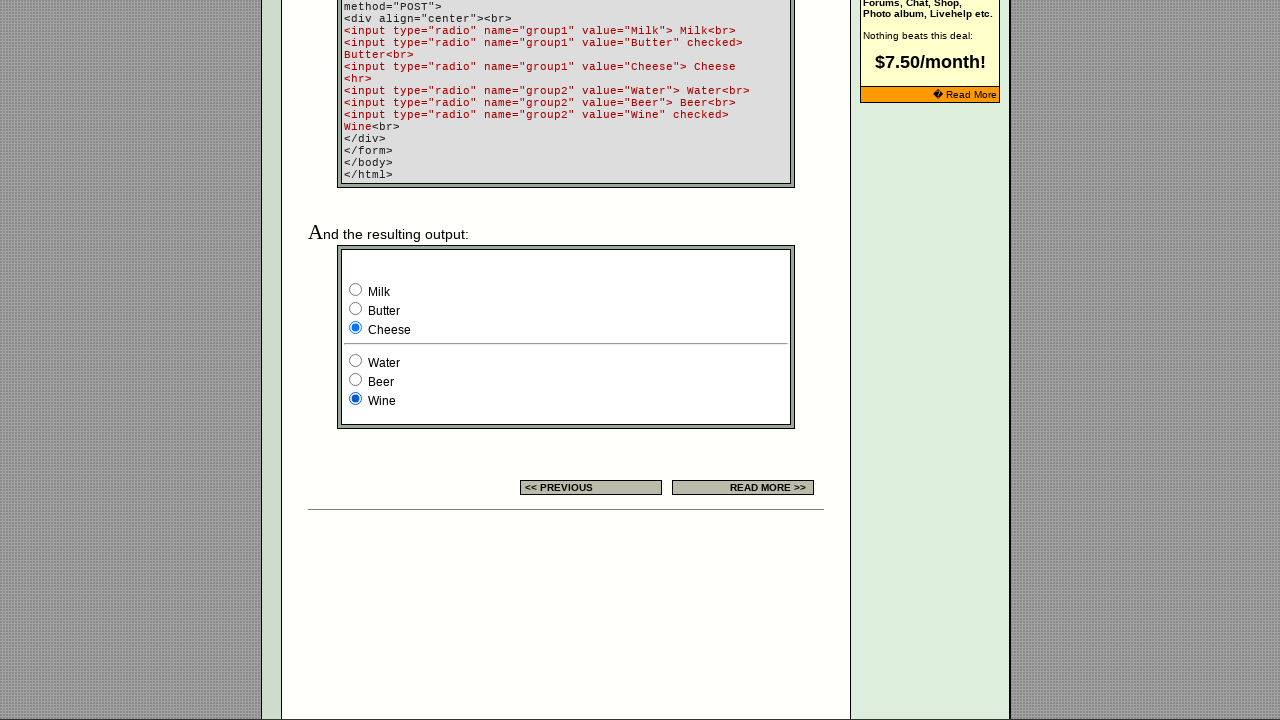